Tests window handling functionality by clicking a link that opens a new window, switching to the child window to read content, then switching back to the parent window

Starting URL: https://the-internet.herokuapp.com/windows

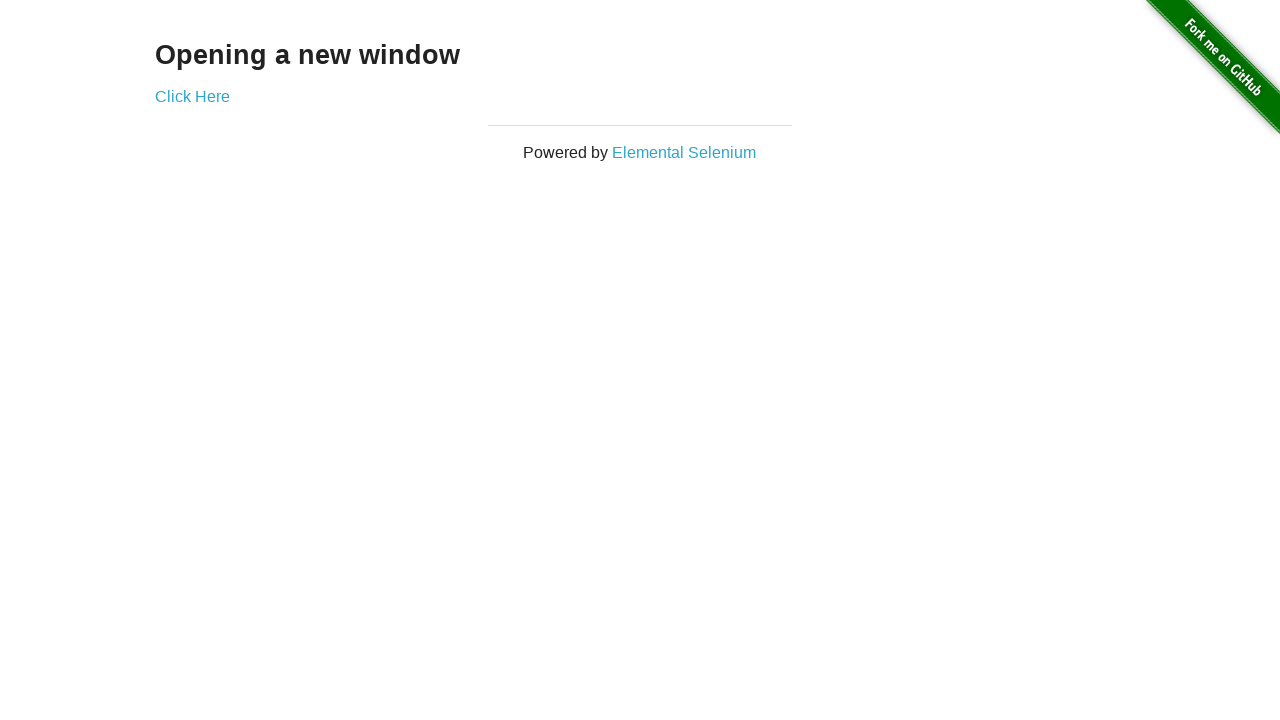

Clicked link to open new window at (192, 96) on div a:nth-child(2)
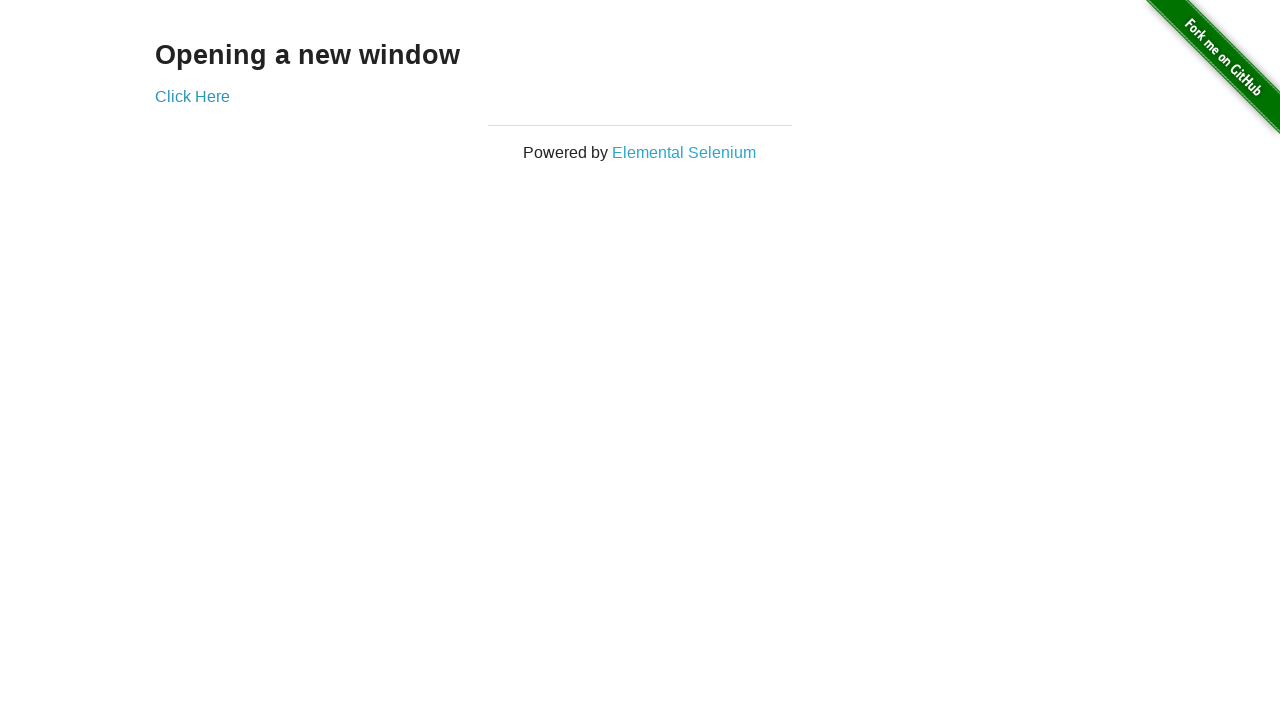

Captured new child window page object
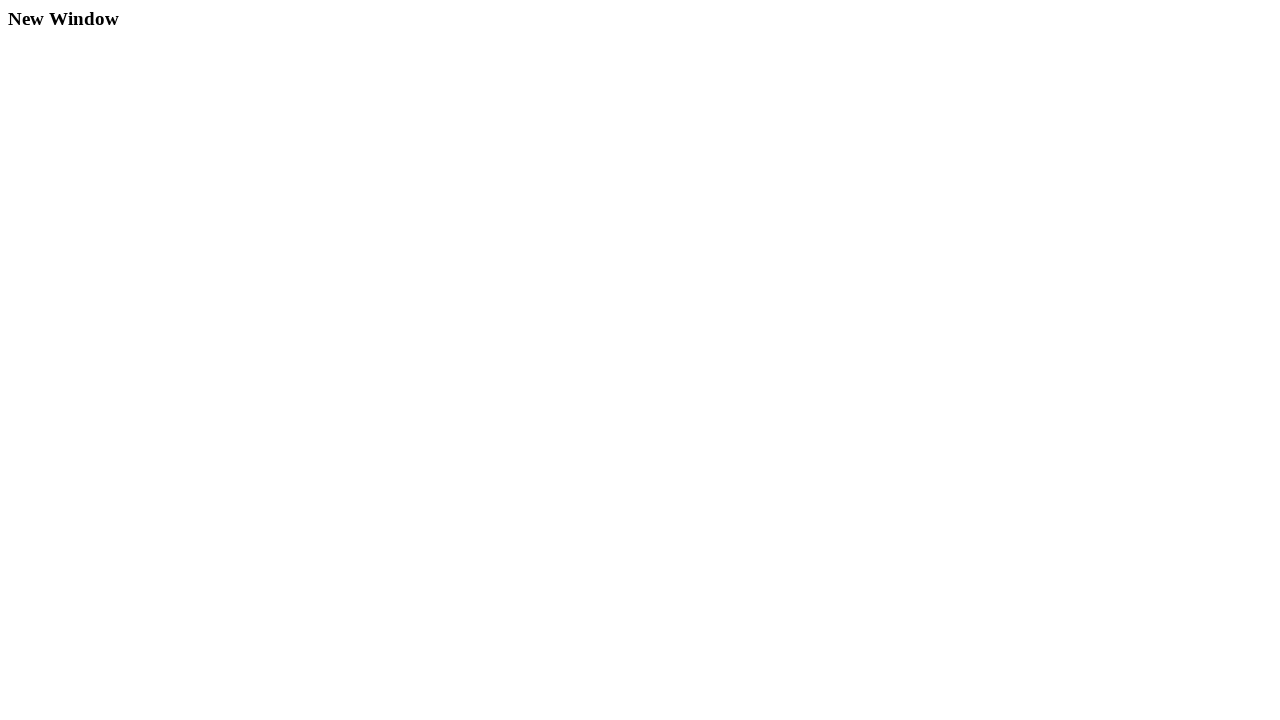

Child window loaded and heading element appeared
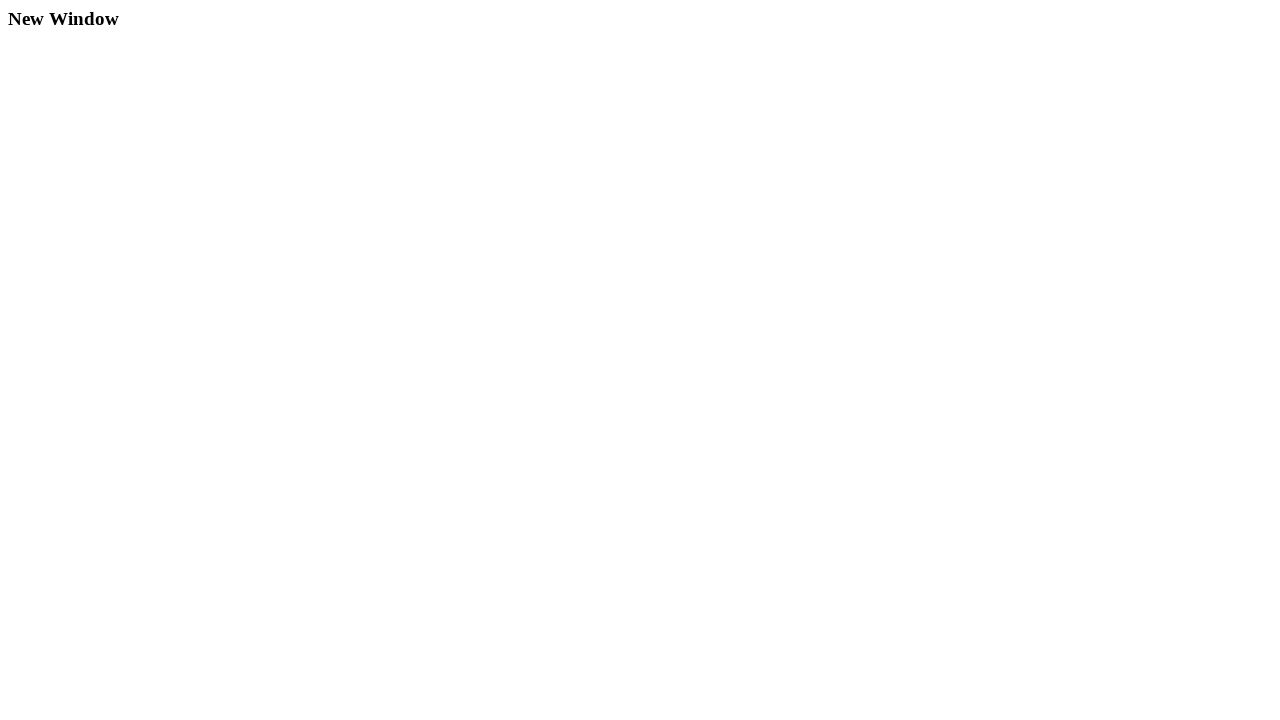

Switched back to parent window and verified content is accessible
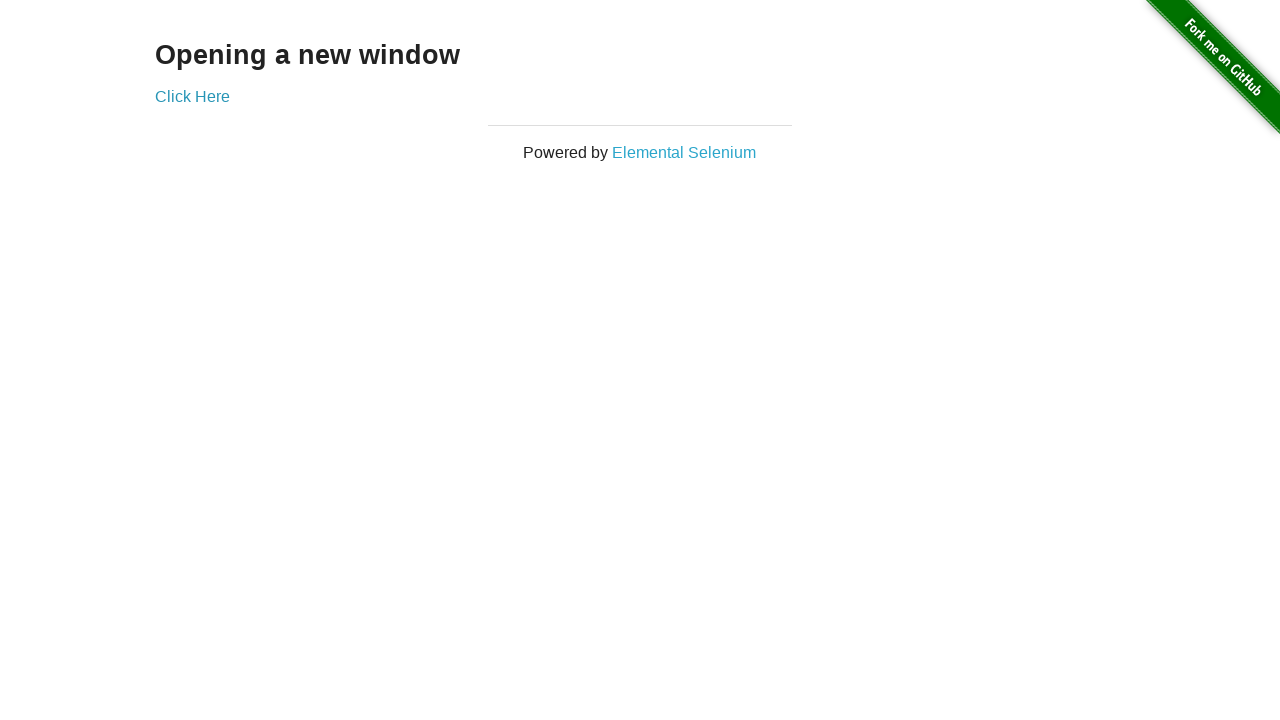

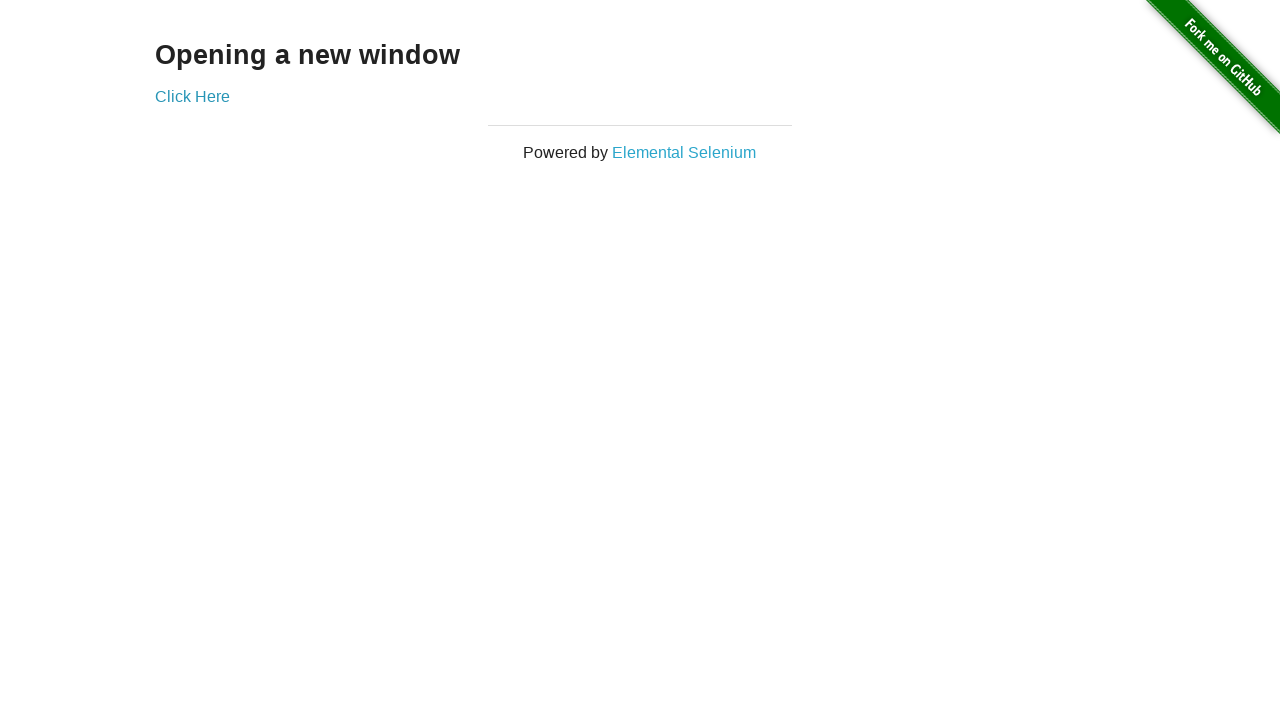